Tests handling JavaScript prompt dialog by clicking a link that triggers a prompt, entering text, then accepting it

Starting URL: https://www.selenium.dev/documentation/en/webdriver/js_alerts_prompts_and_confirmations/

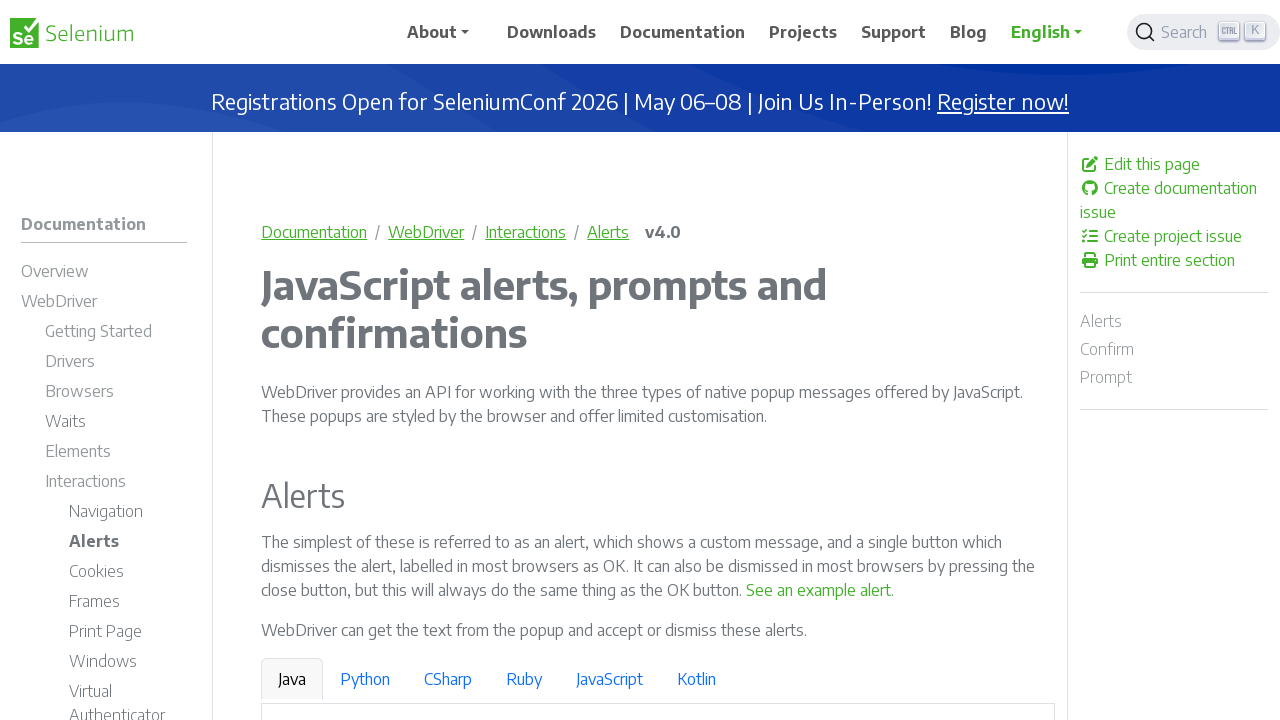

Set up dialog handler to accept prompt with text input
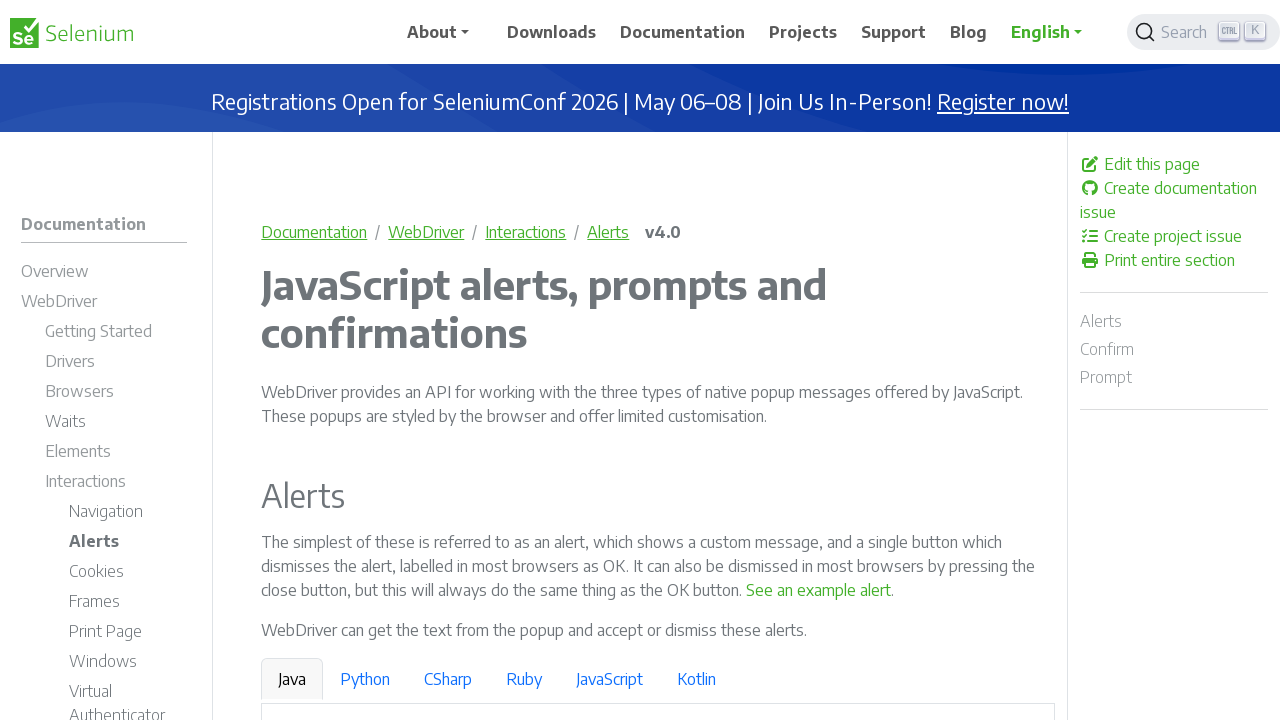

Clicked link to trigger JavaScript prompt dialog at (627, 360) on a[onclick*='window.prompt']
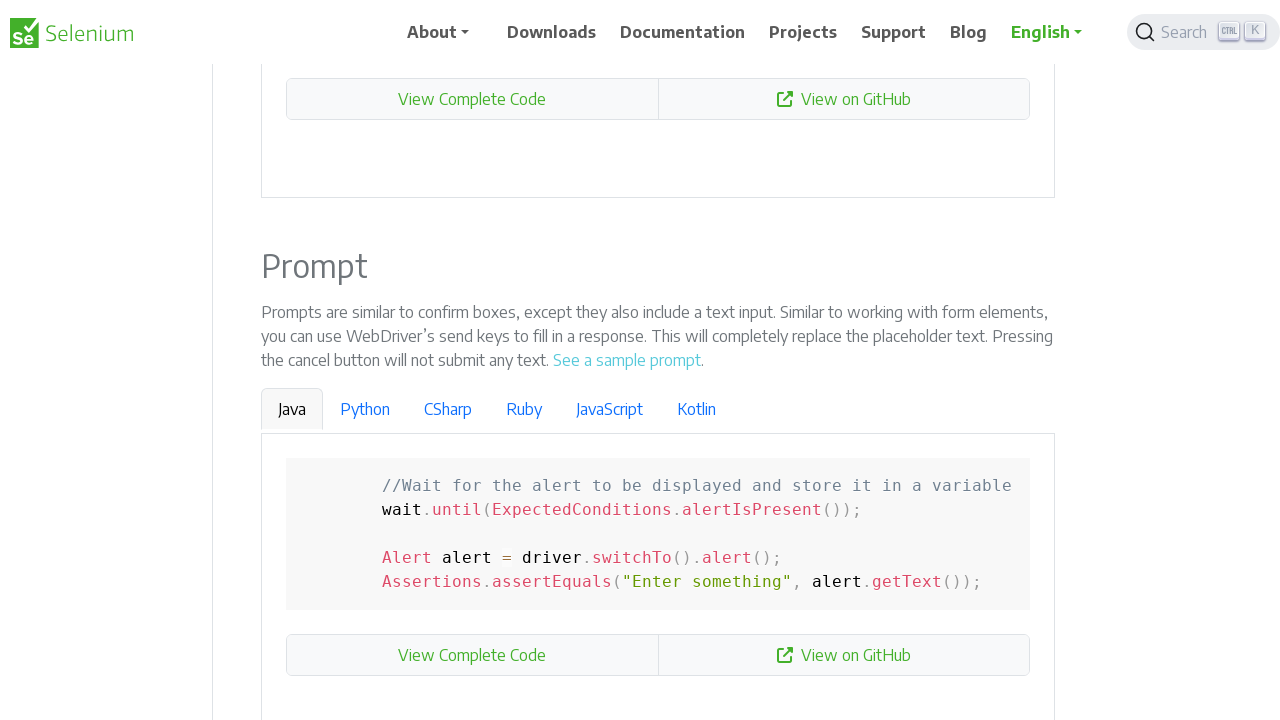

Waited for prompt dialog to be handled and accepted
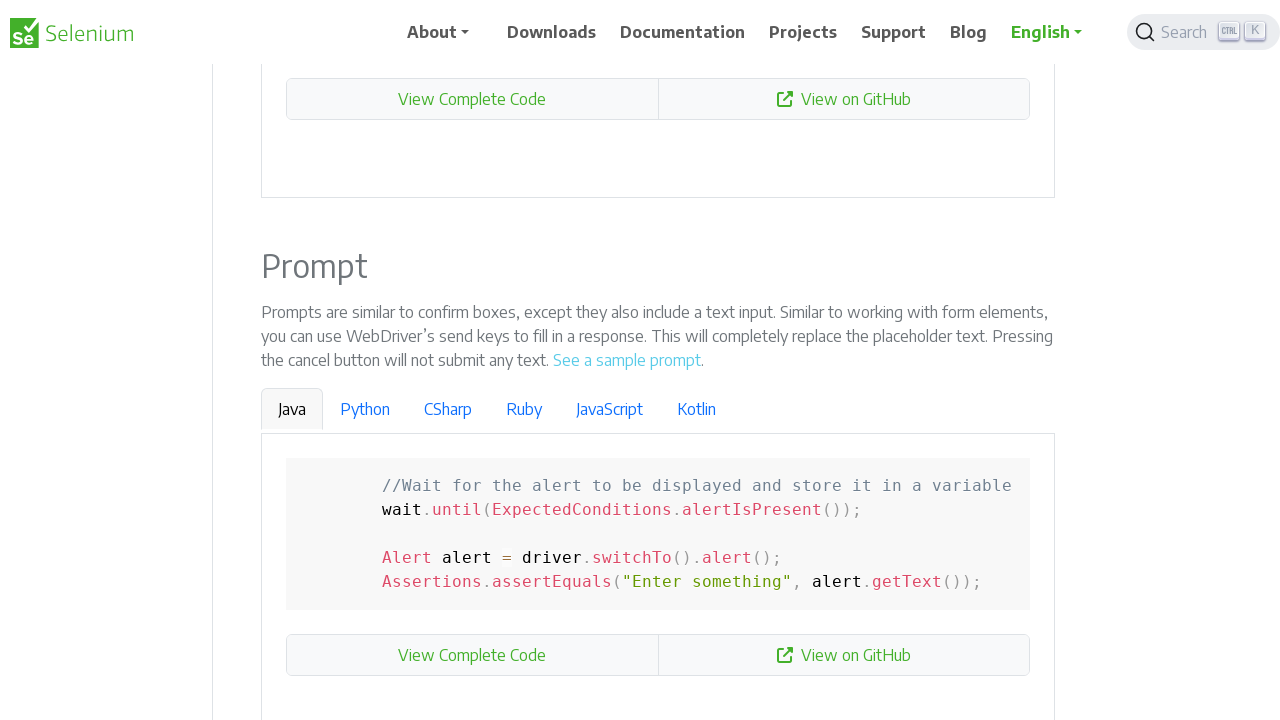

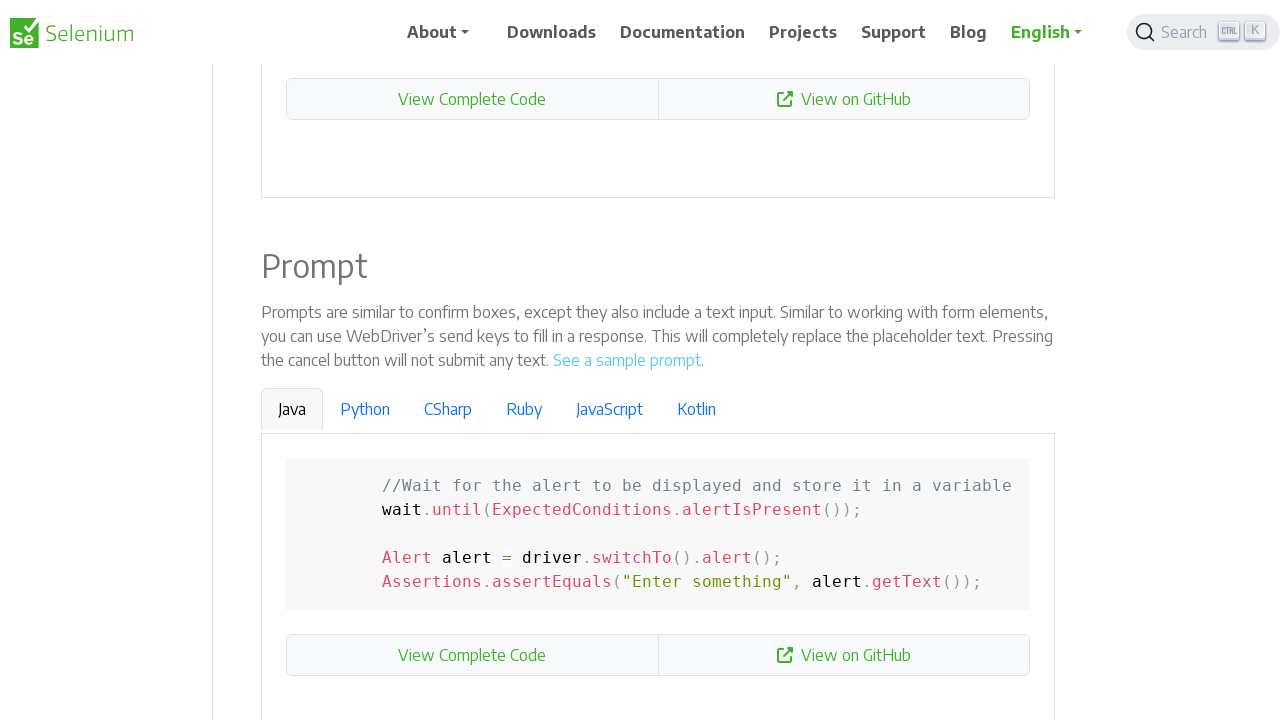